Tests manipulating a date input field on the 12306 train booking website by removing its readonly attribute and setting a specific date value using JavaScript

Starting URL: https://www.12306.cn/index

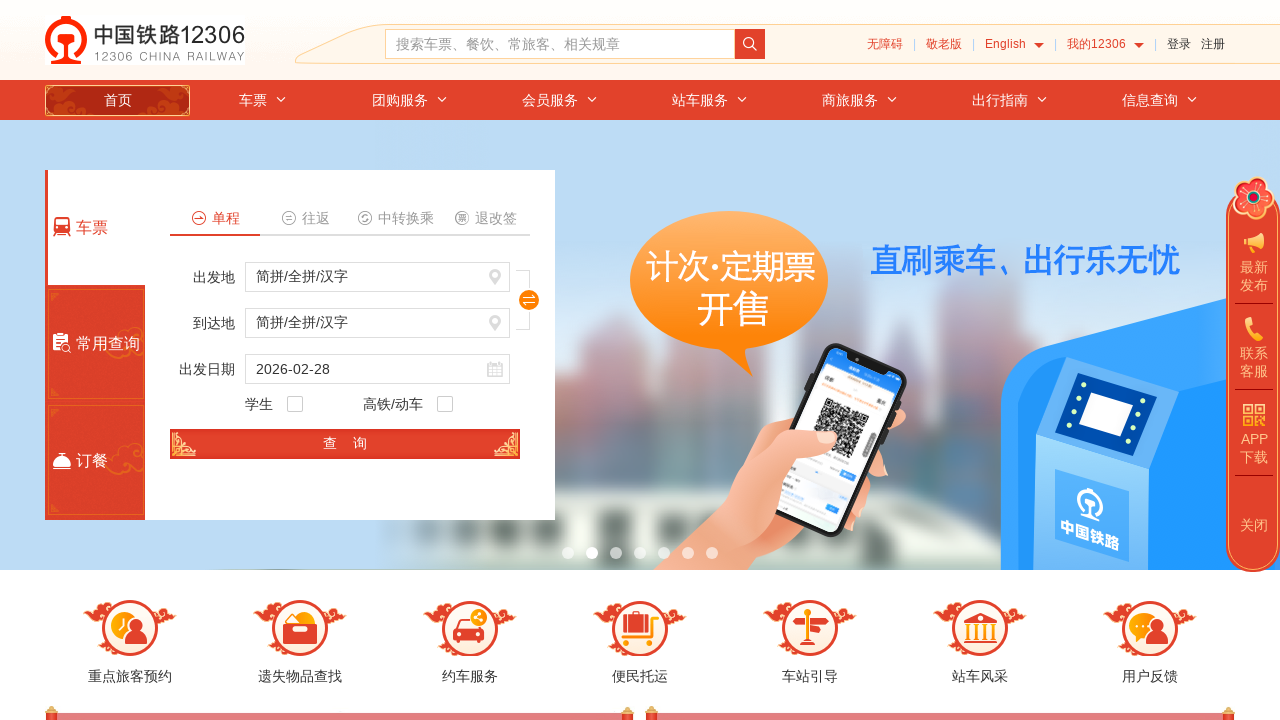

Waited for date input field #train_date to be present
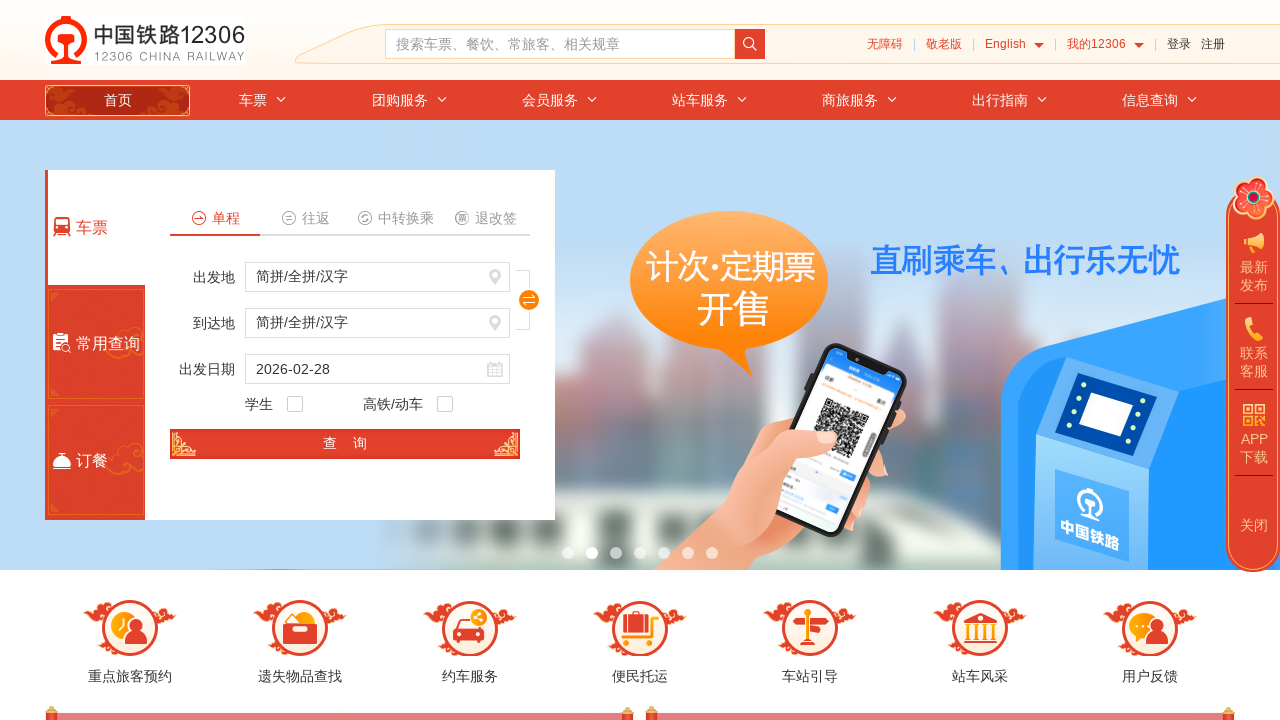

Removed readonly attribute from date input field using JavaScript
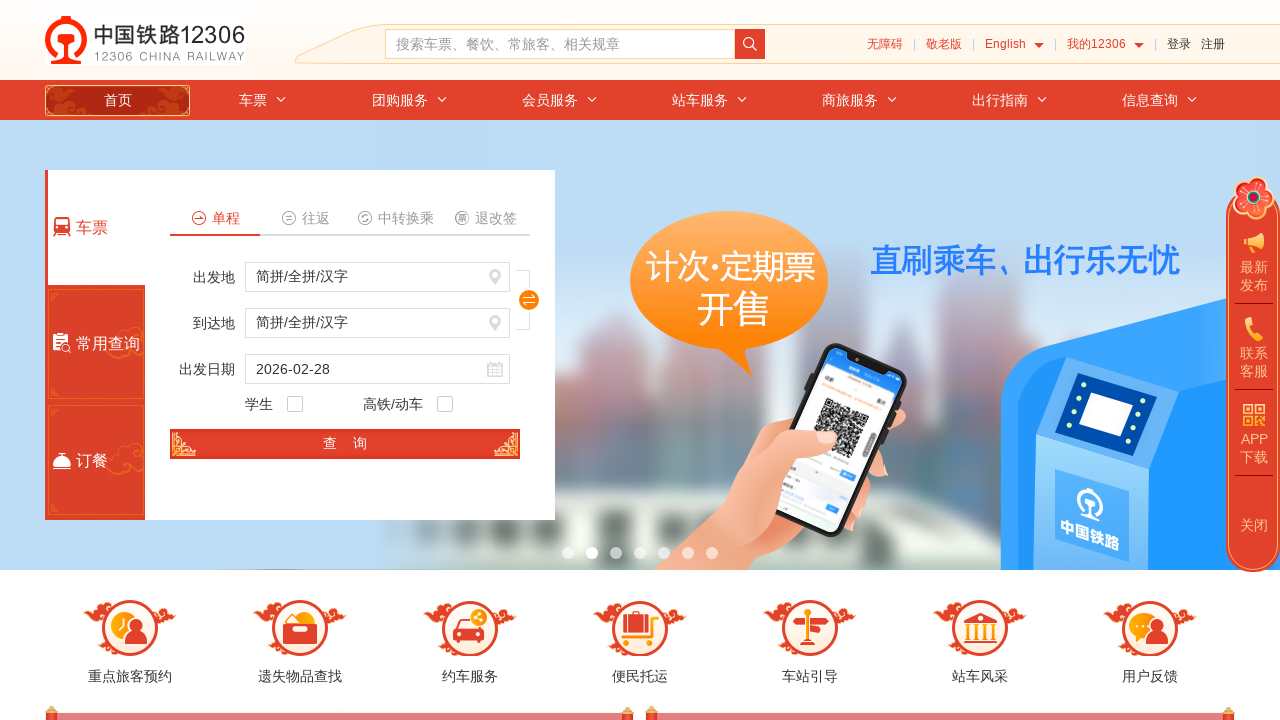

Set date input value to 2024-12-15 using JavaScript
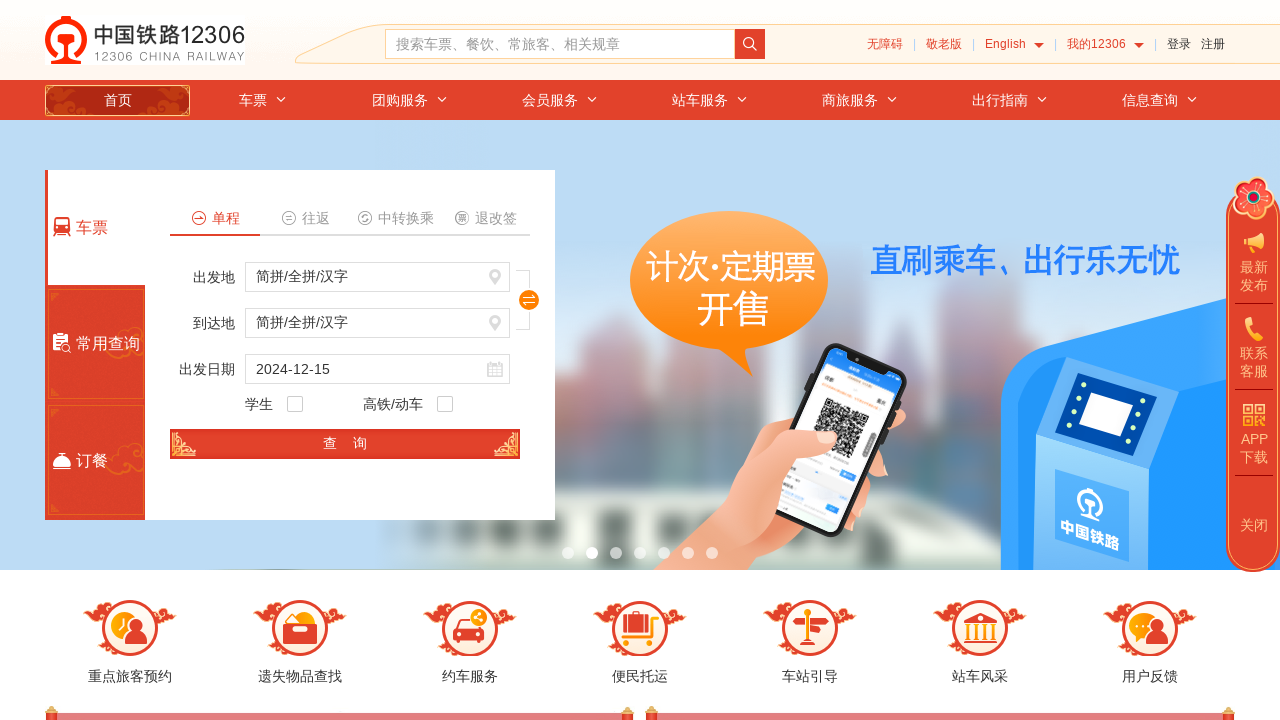

Waited 1 second for UI to update with new date value
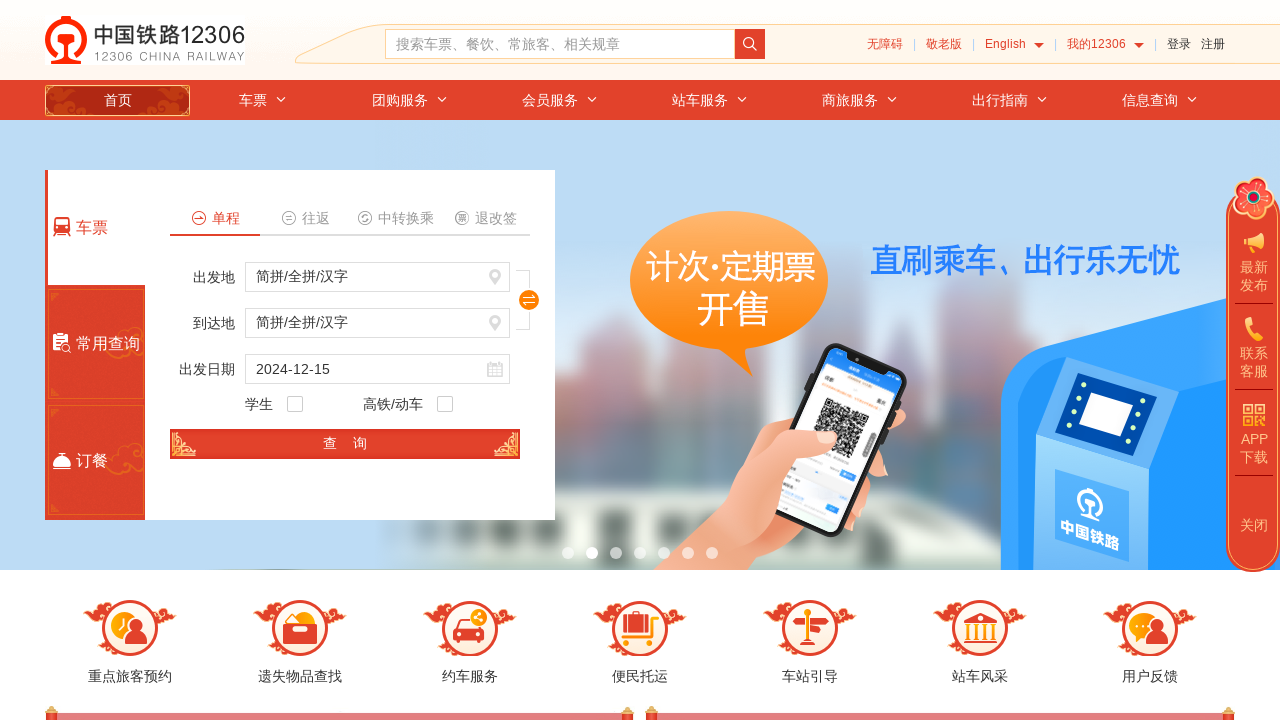

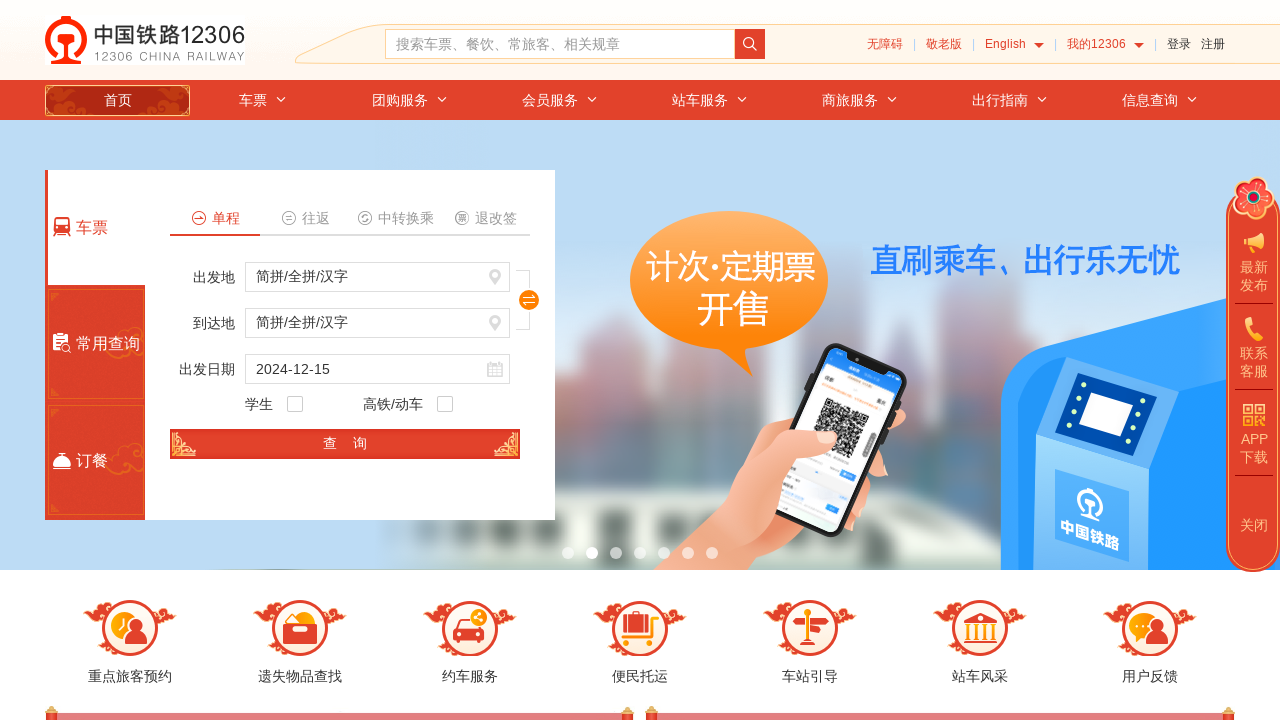